Navigates to DuckDuckGo homepage and verifies the page loads successfully

Starting URL: https://duckduckgo.com

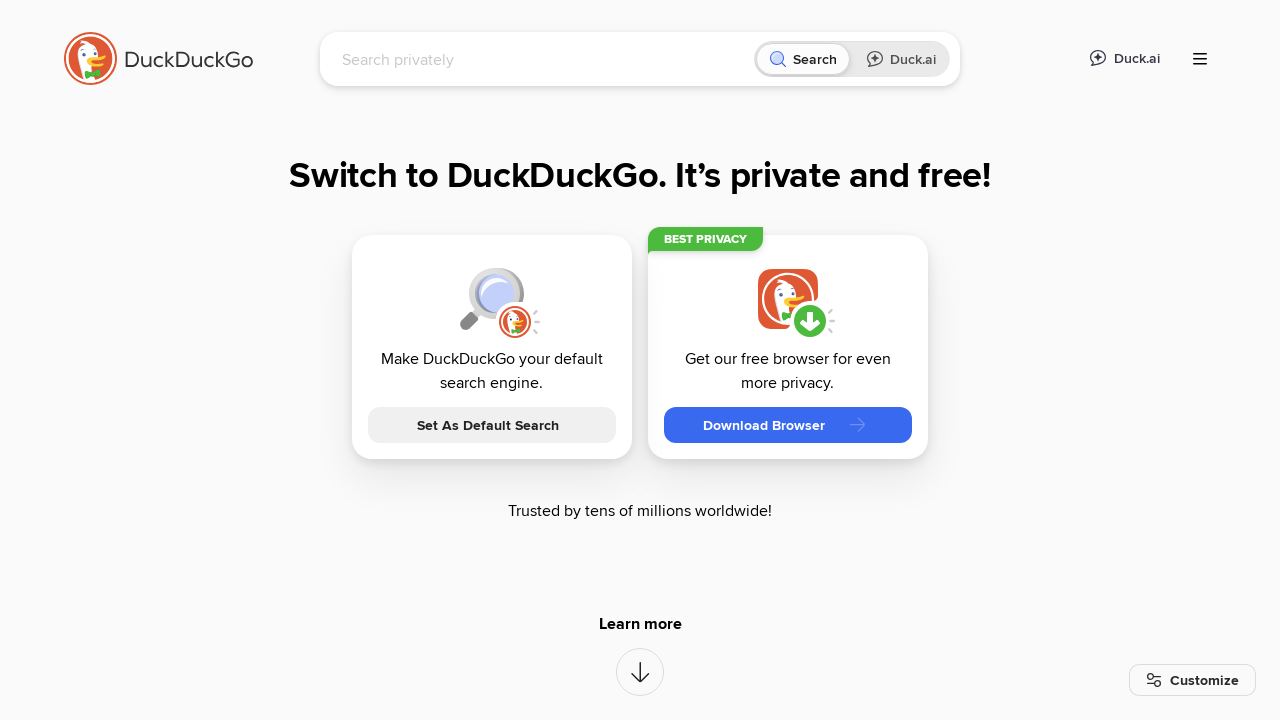

DuckDuckGo search input field loaded
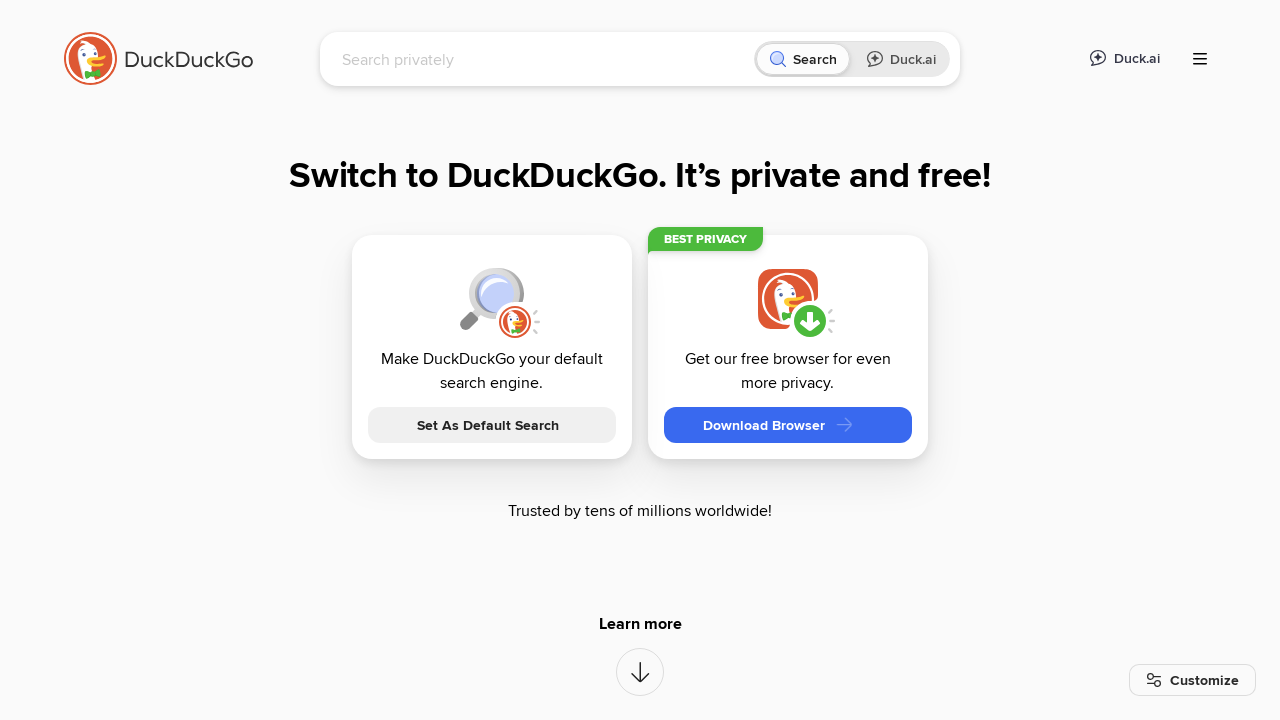

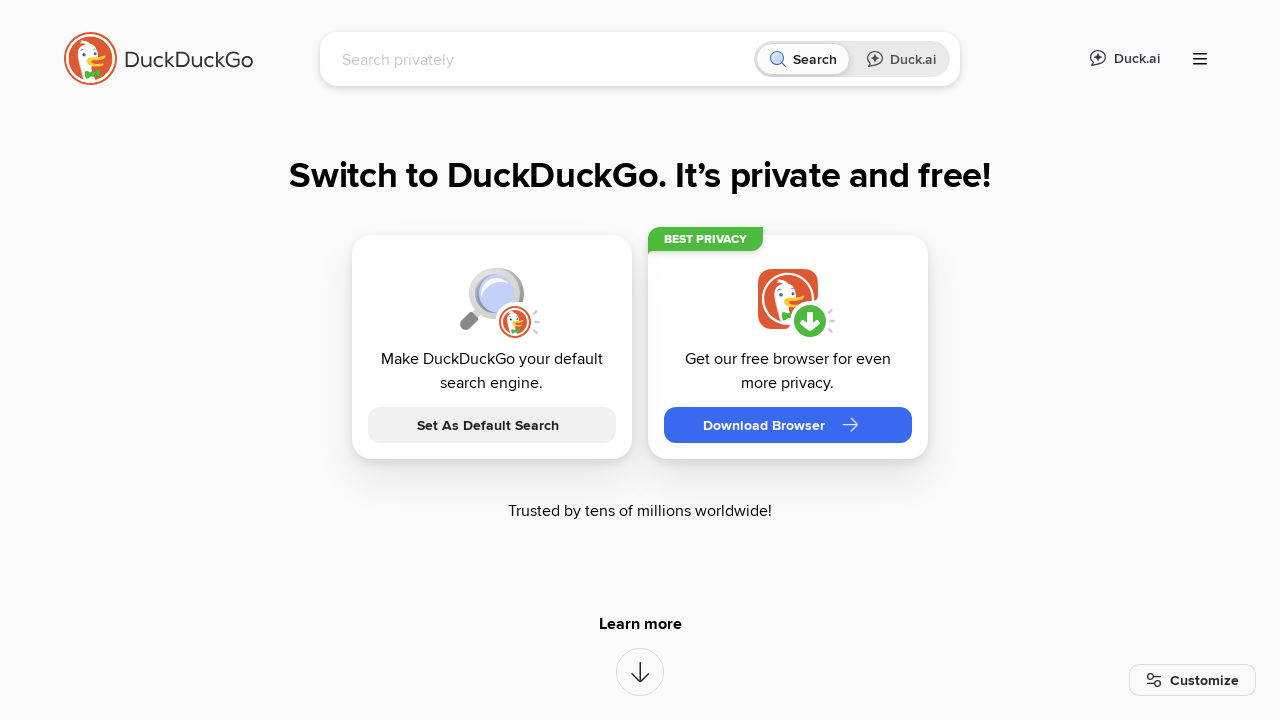